Tests alert handling functionality by navigating to the confirmation alert section and dismissing a confirmation dialog

Starting URL: http://demo.automationtesting.in/Alerts.html

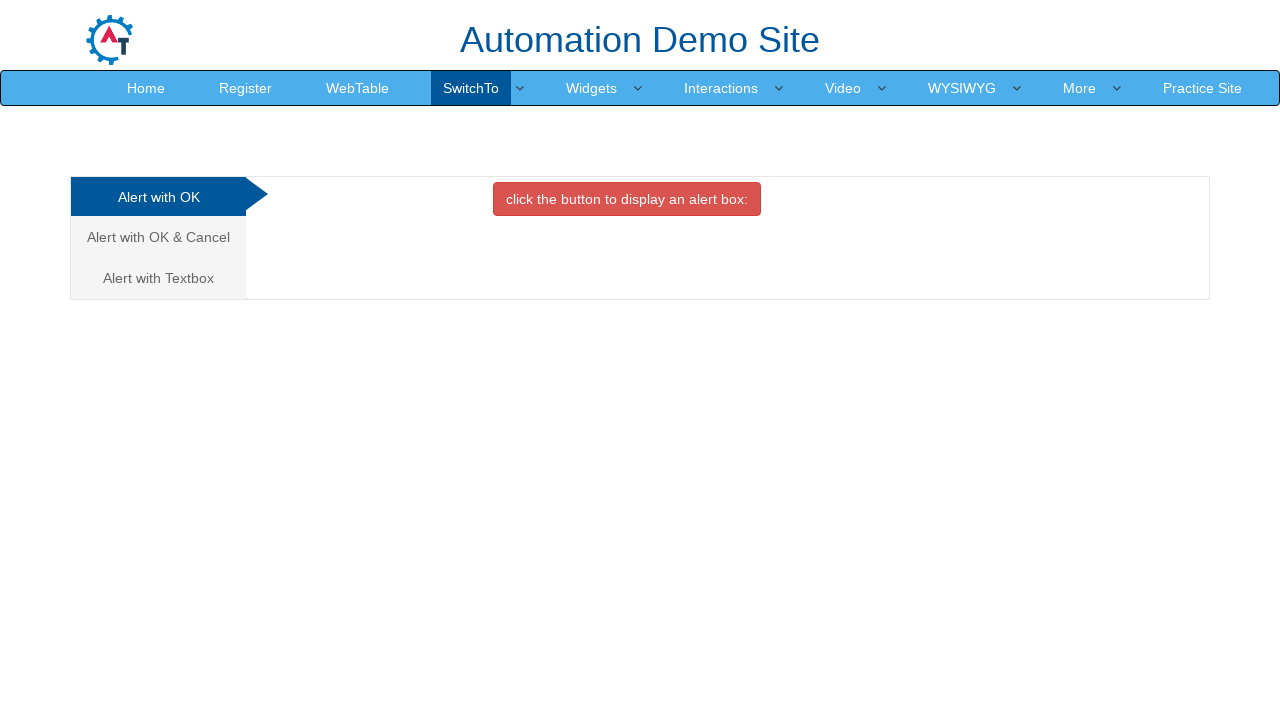

Clicked on 'Alert with OK & Cancel' tab at (158, 237) on xpath=//a[contains(text(),'Alert with OK & Cancel')]
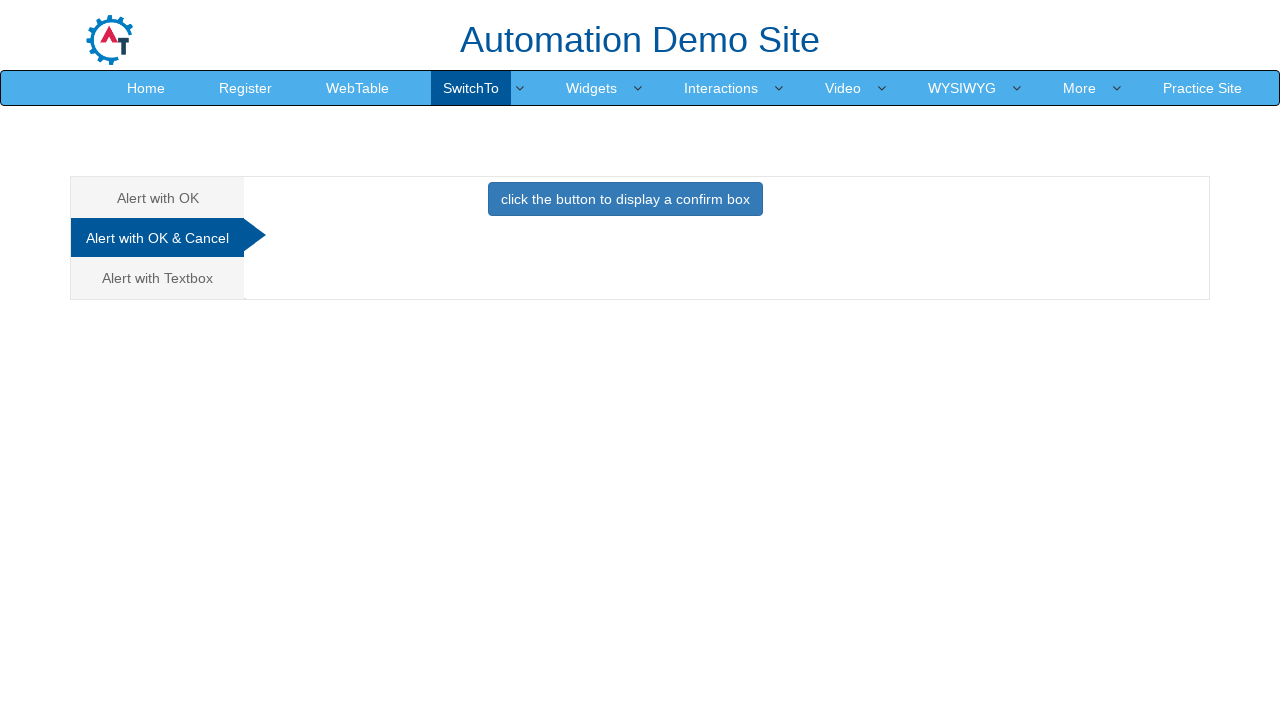

Clicked button to trigger confirmation alert at (625, 199) on xpath=//button[@class='btn btn-primary']
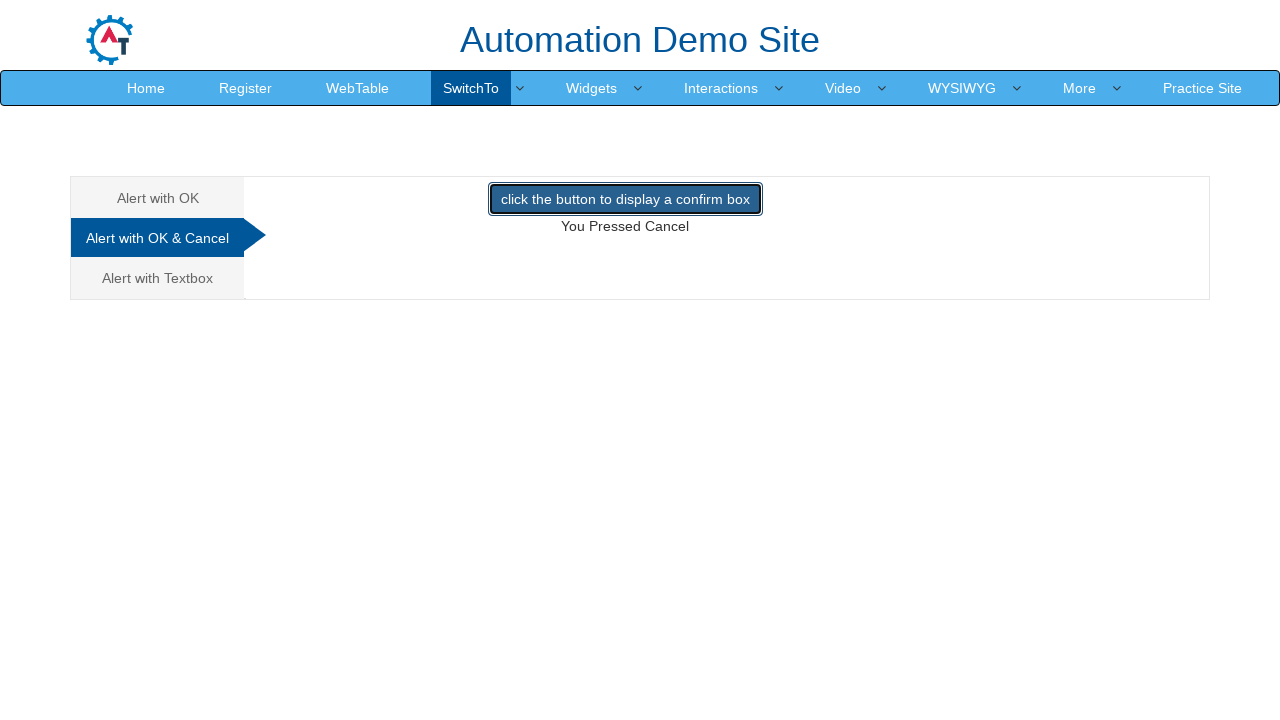

Registered dialog handler to dismiss alert
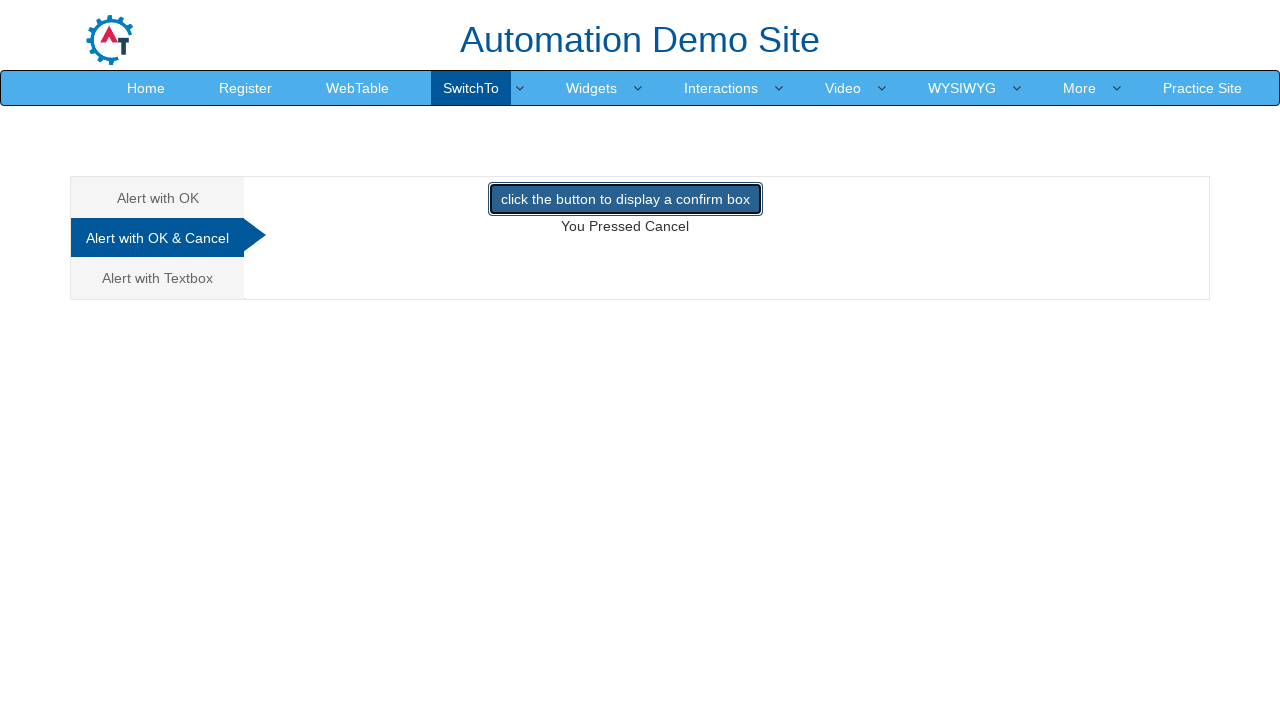

Clicked button to trigger confirmation dialog at (625, 199) on xpath=//button[@class='btn btn-primary']
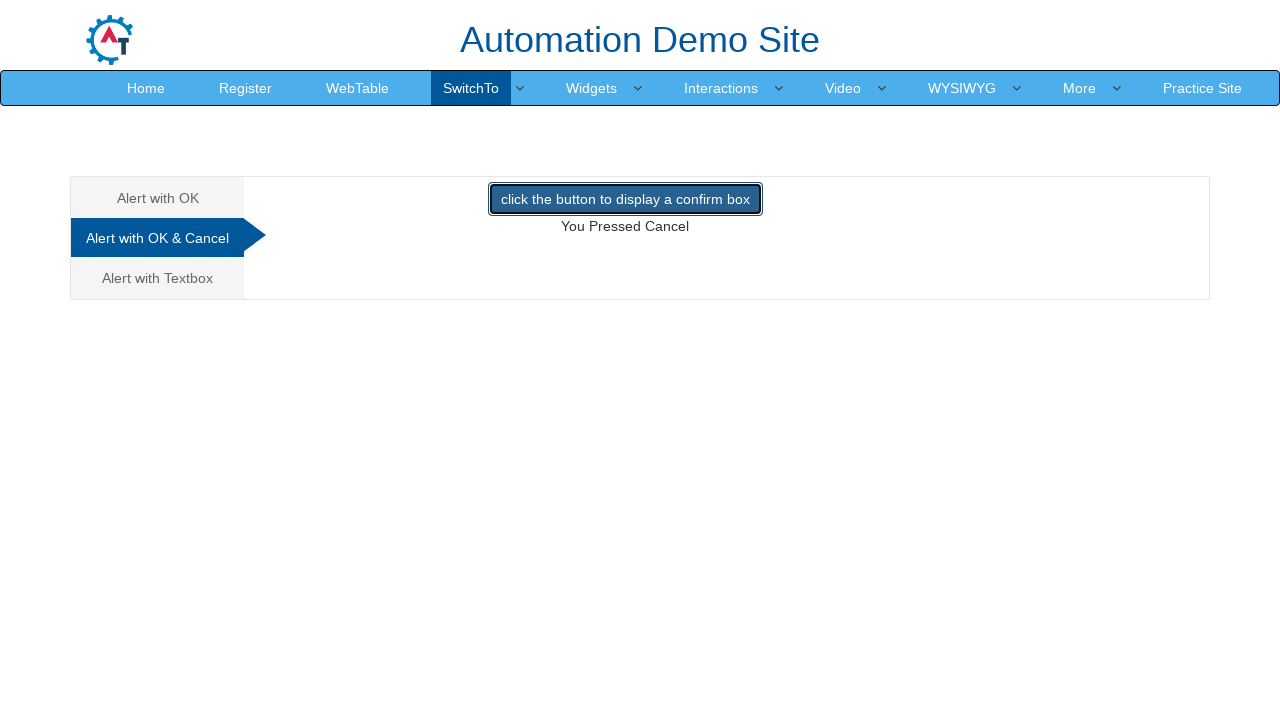

Verified result text element is displayed
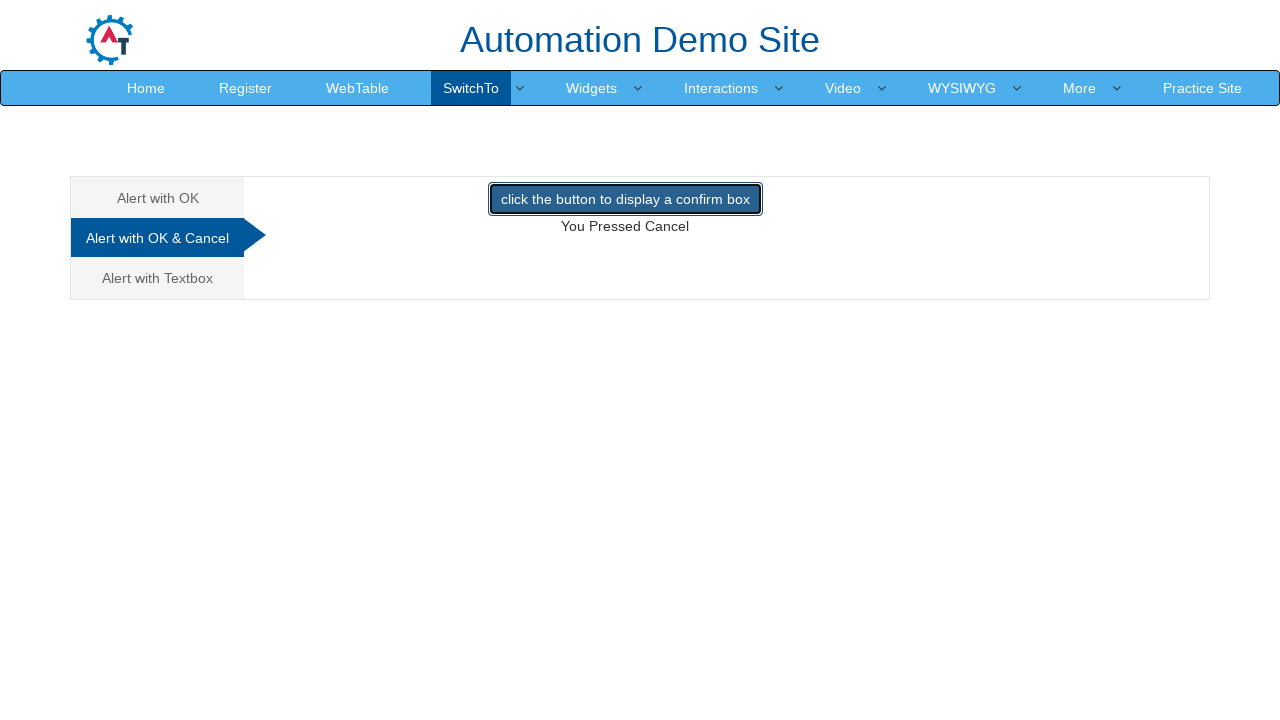

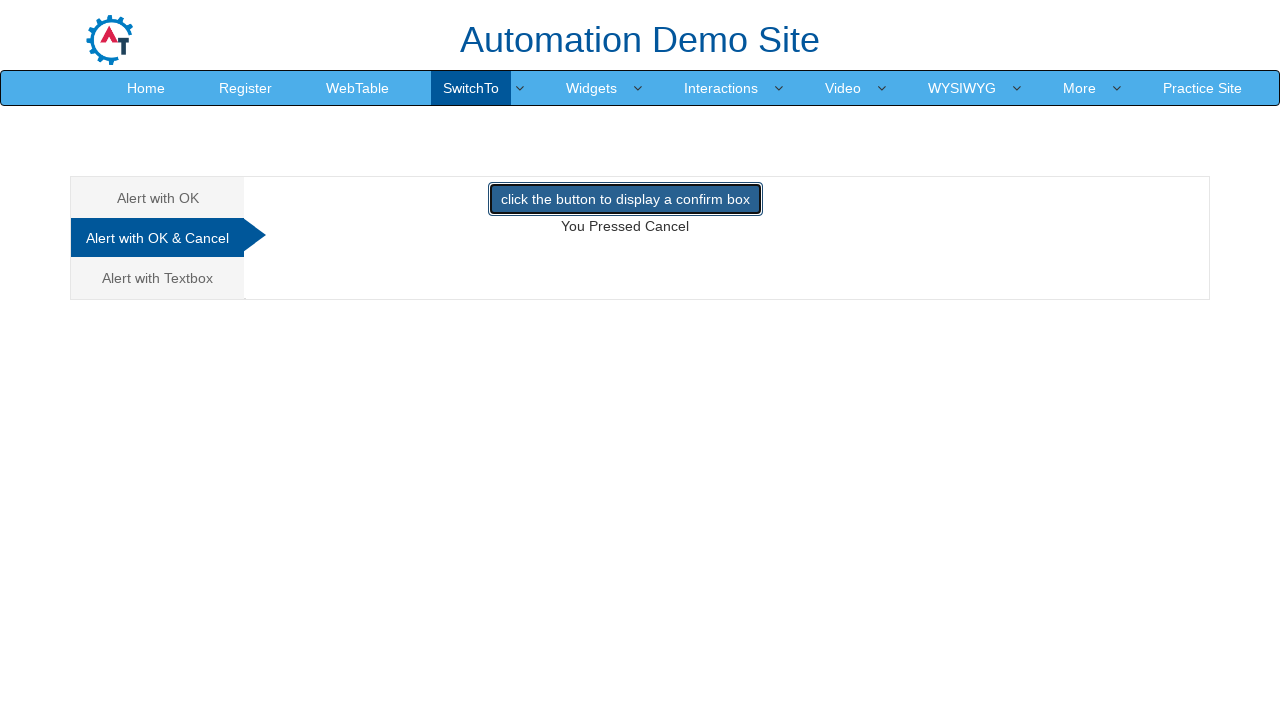